Tests E-Prime checker with Hamlet quote, verifying word count, discouraged words, and violations

Starting URL: https://www.exploratorytestingacademy.com/app/

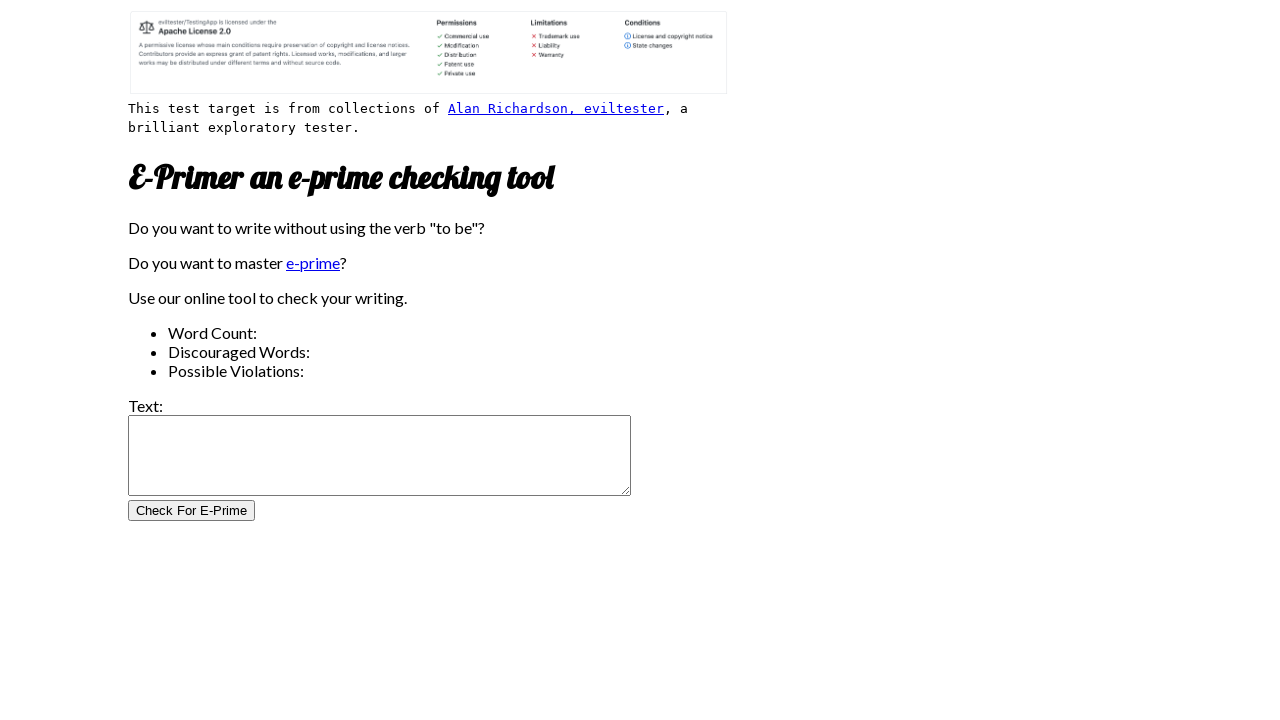

Filled input field with Hamlet quote: 'To be or not to be - Hamlet's dilemma' on #inputtext
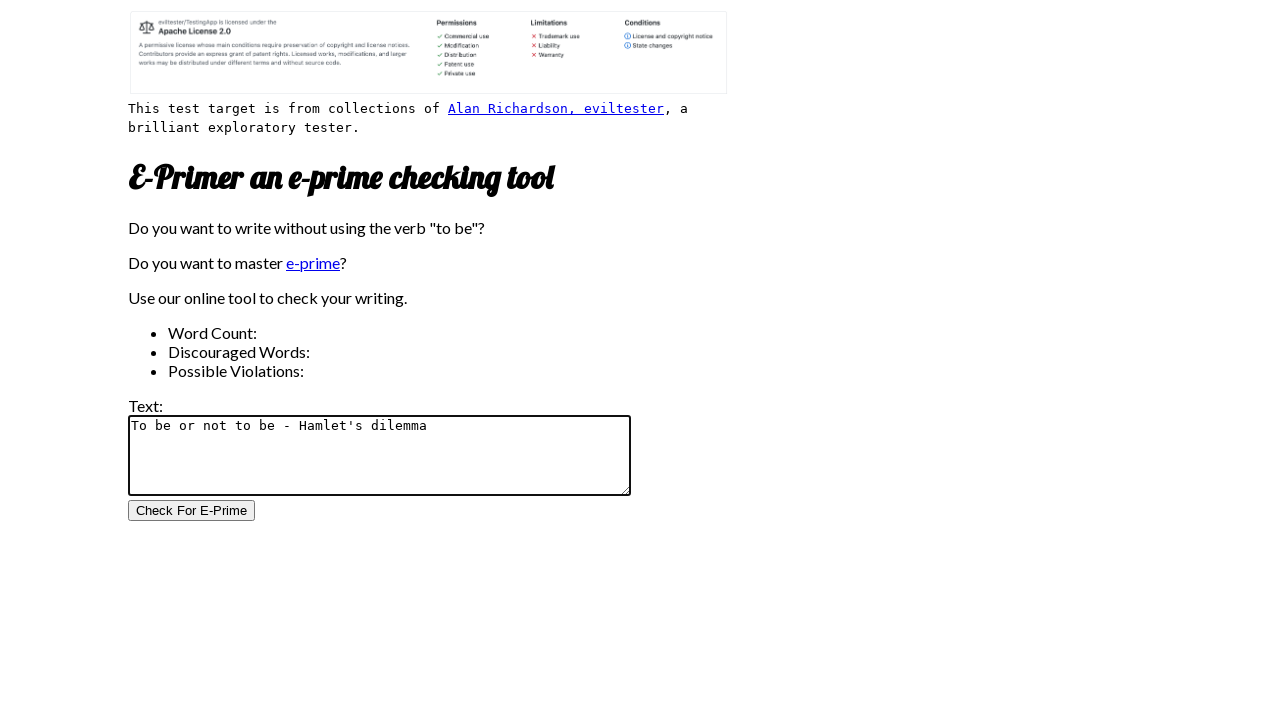

Clicked E-Prime checker button to analyze the quote at (192, 511) on #CheckForEPrimeButton
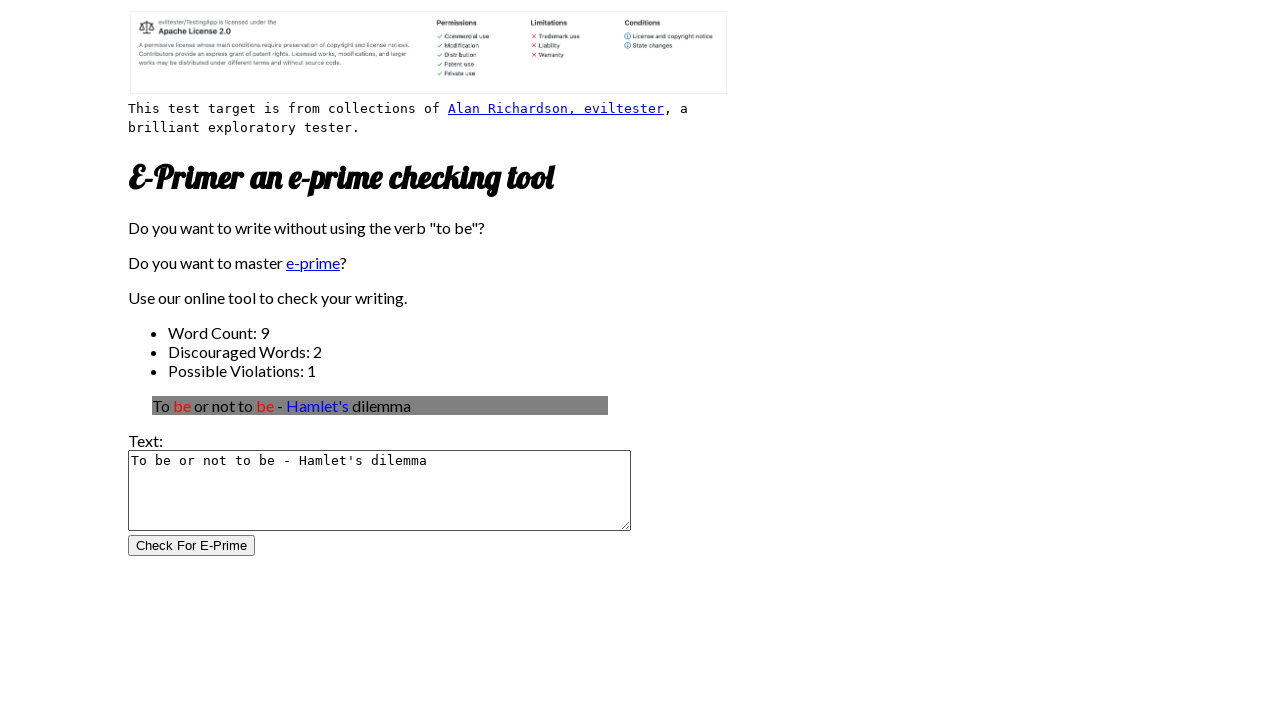

Word count results loaded and displayed
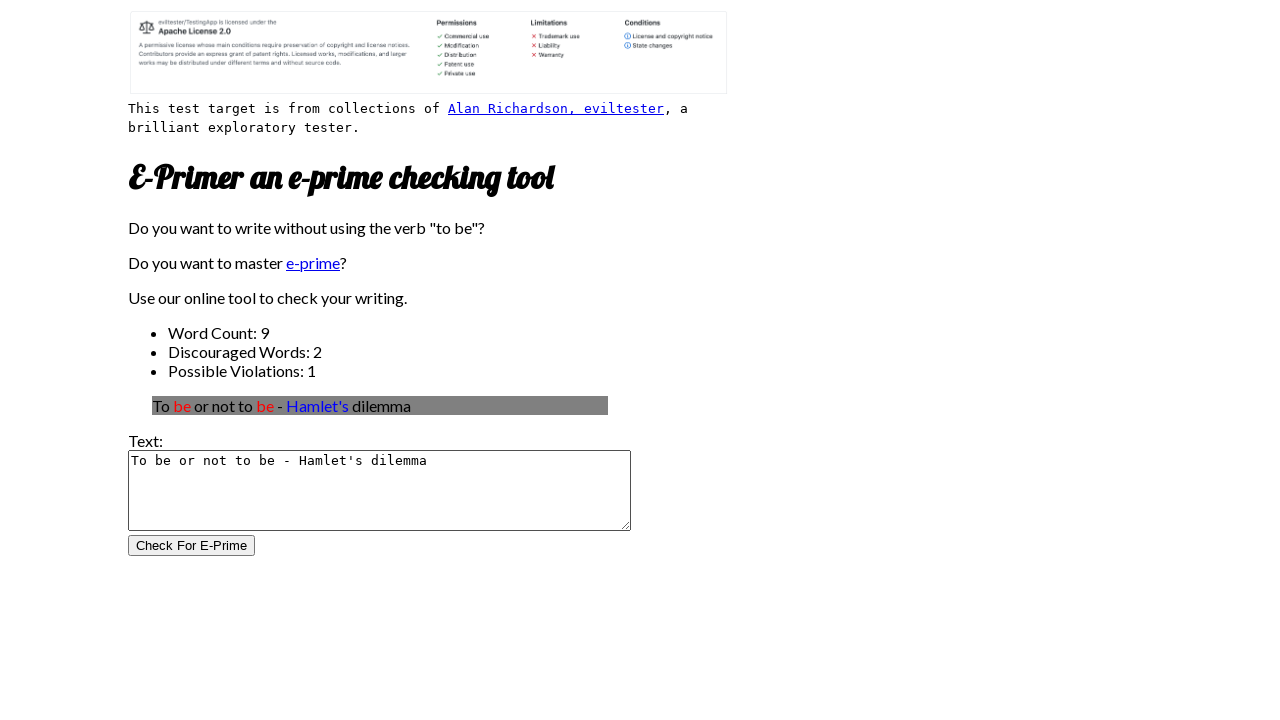

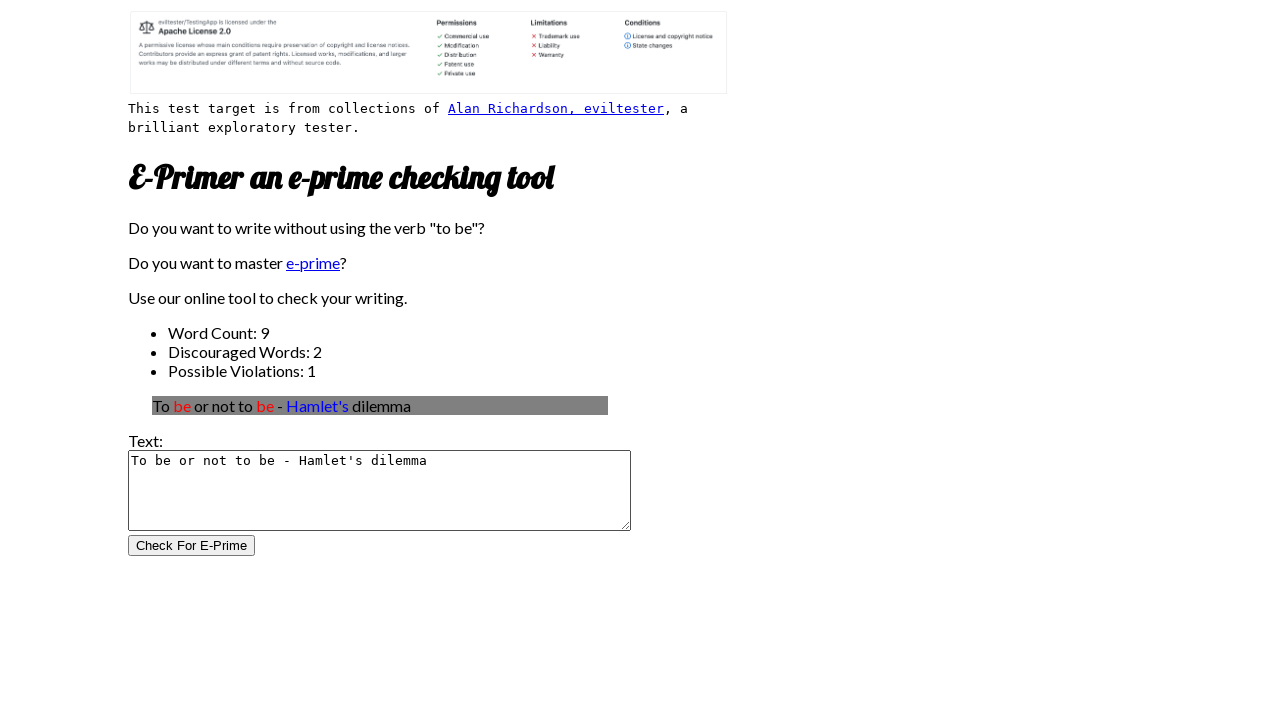